Tests dynamic control functionality by verifying a textbox is initially disabled, then clicking Enable button and confirming the textbox becomes enabled

Starting URL: https://the-internet.herokuapp.com/dynamic_controls

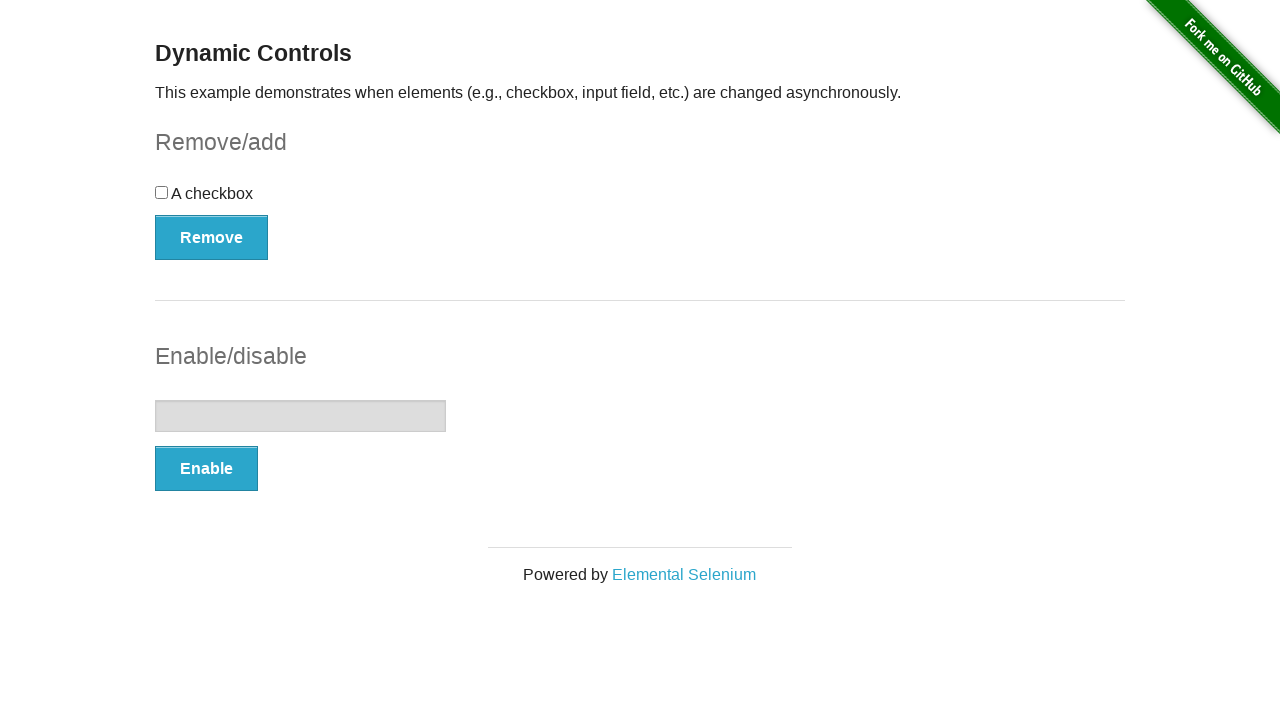

Located textbox element
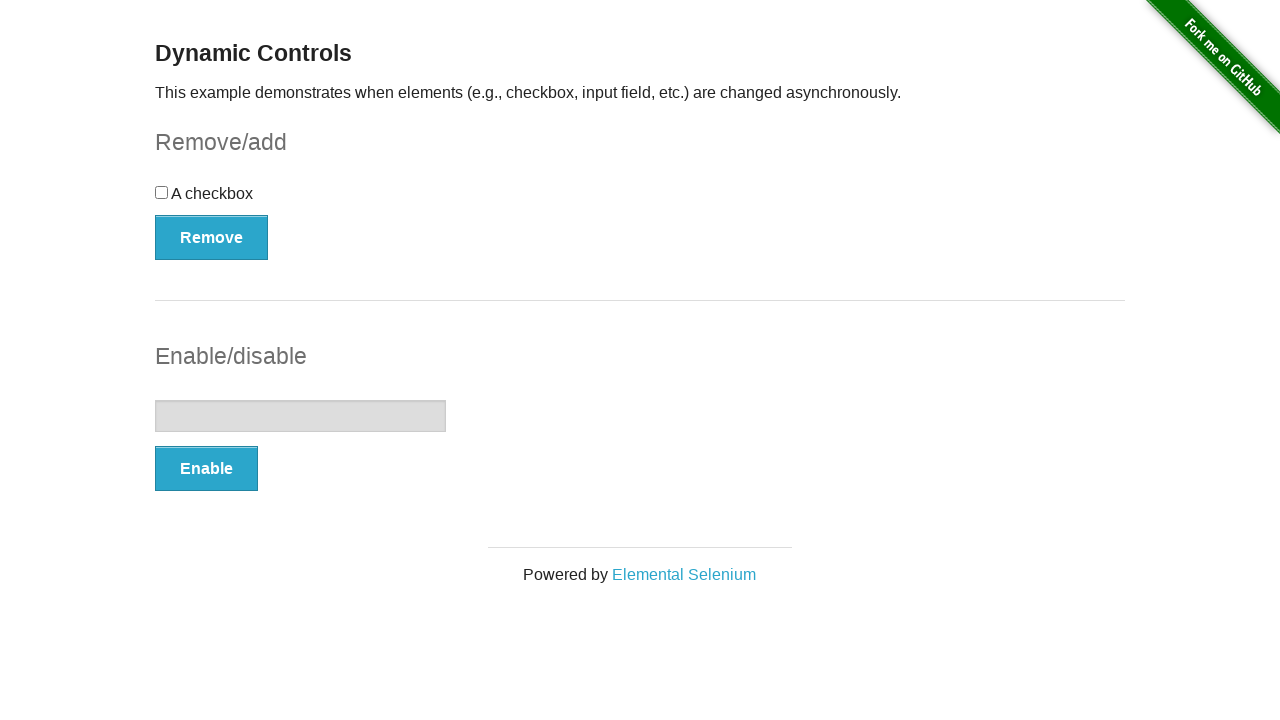

Verified textbox is initially disabled
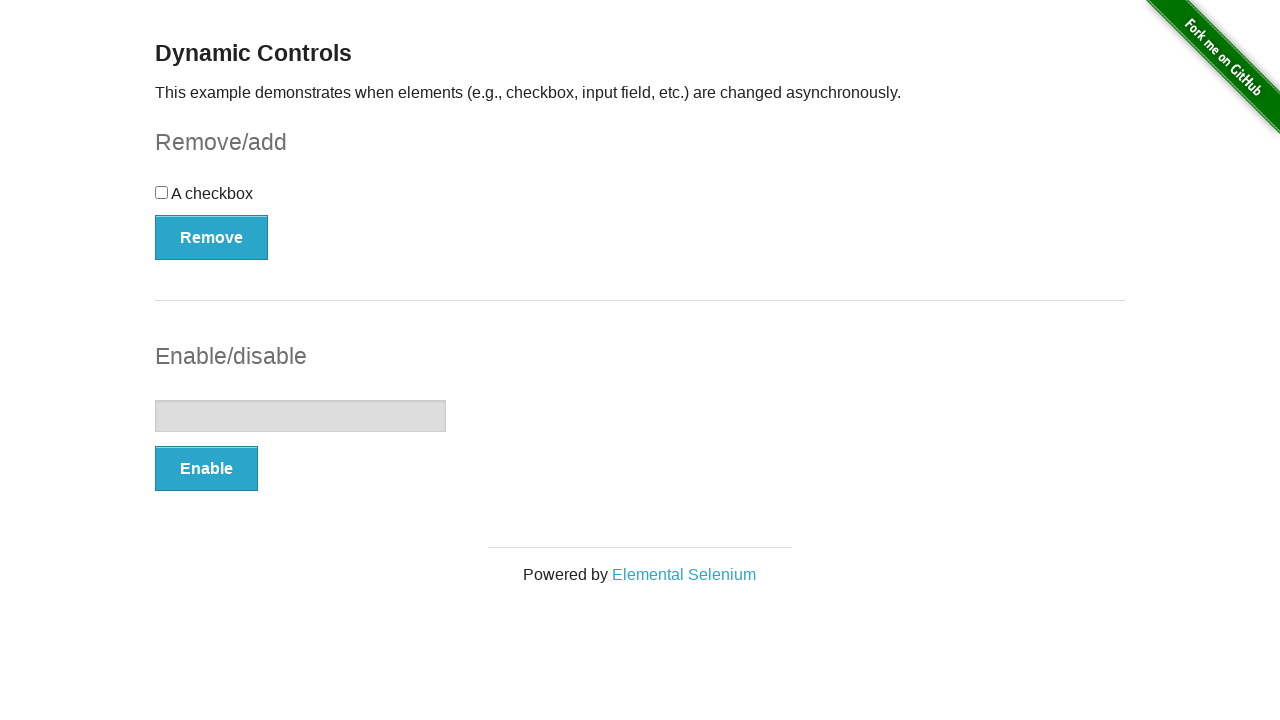

Clicked Enable button at (206, 469) on button:has-text('Enable')
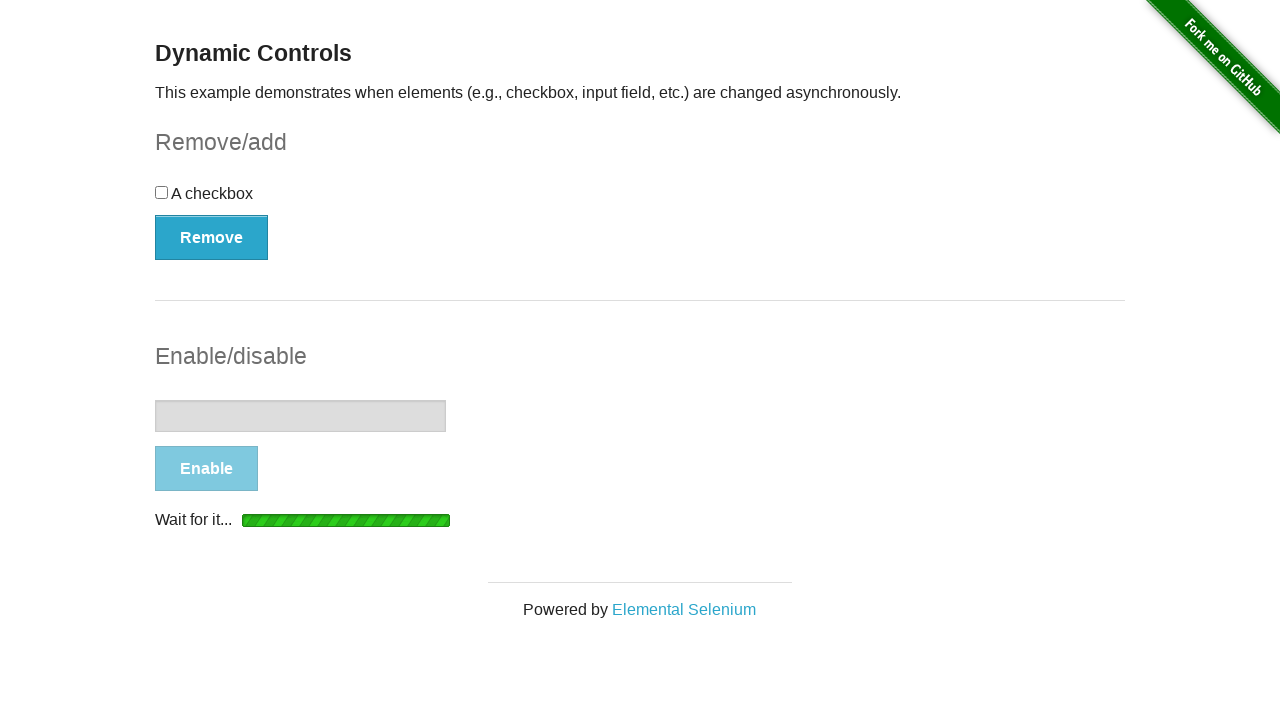

Waited for textbox to become enabled
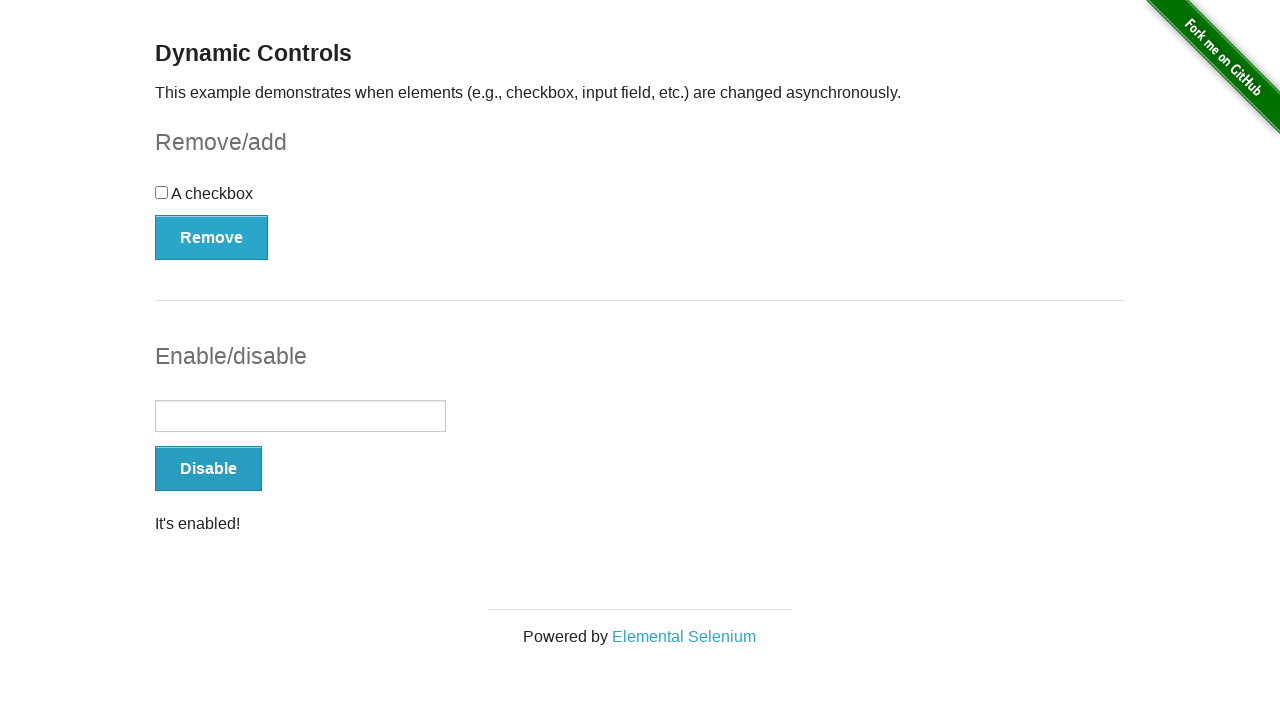

Retrieved success message text
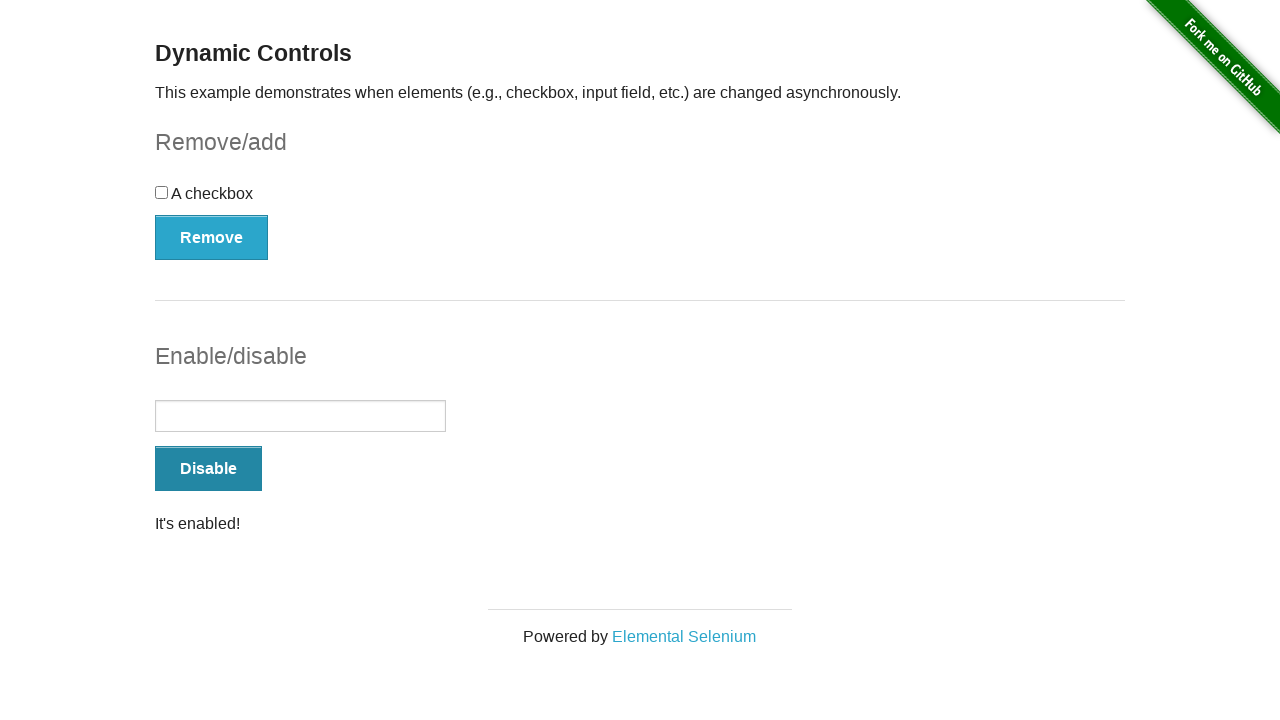

Verified success message displays 'It's enabled!'
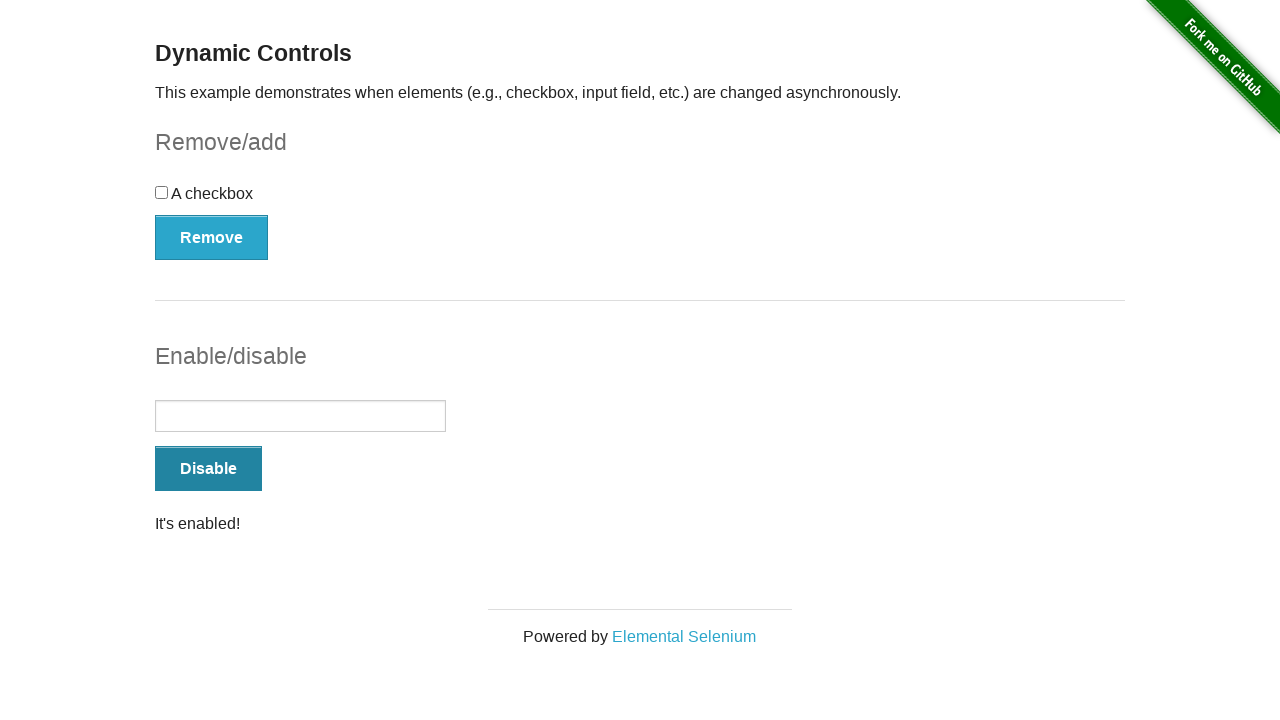

Verified textbox is now enabled after button click
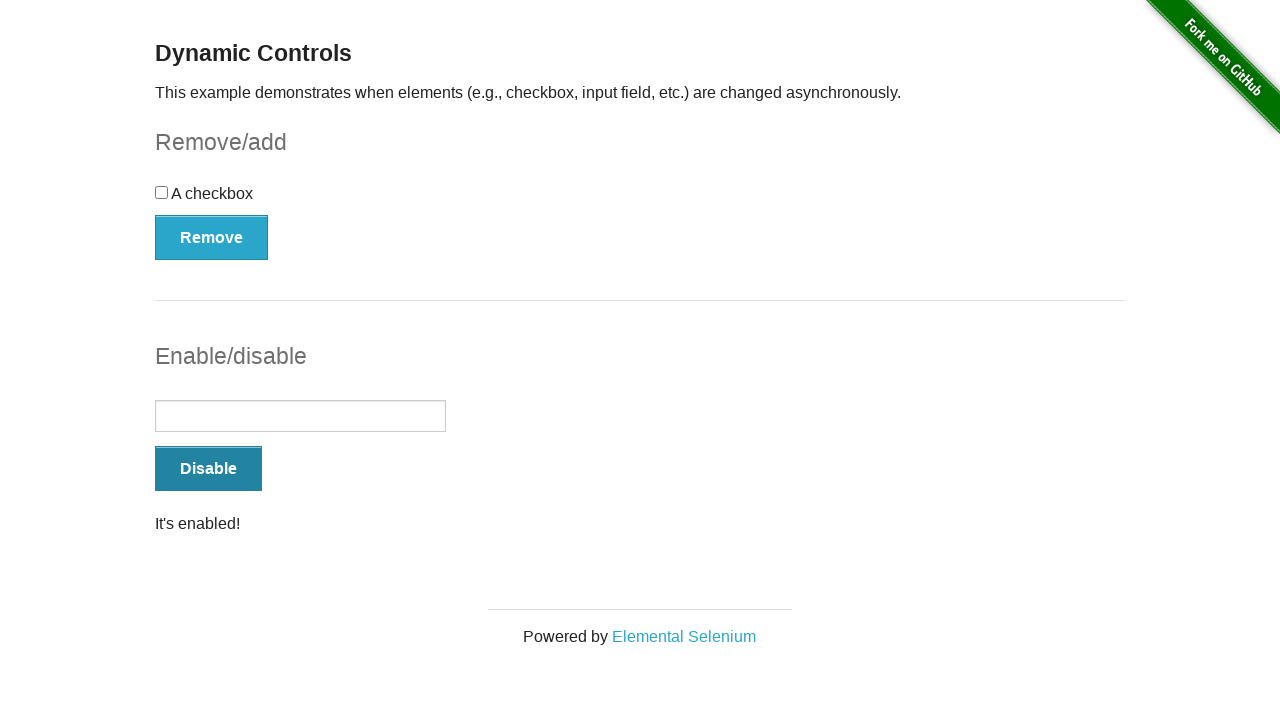

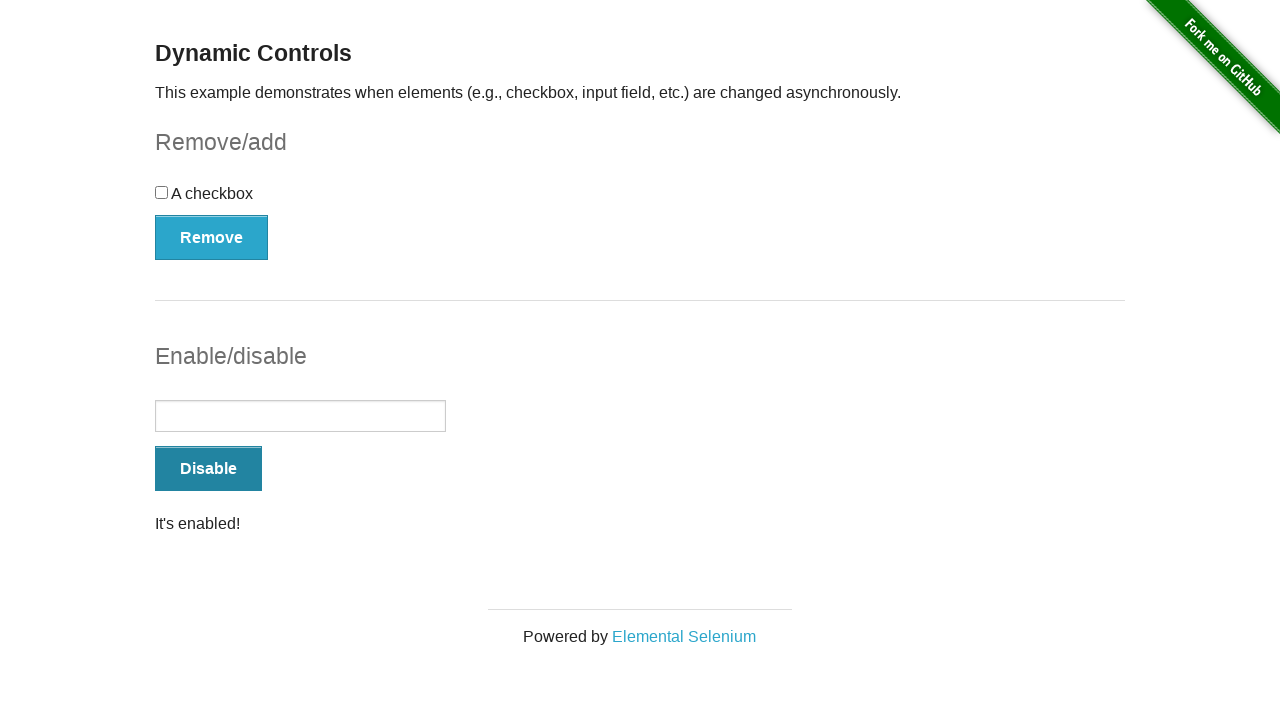